Tests drag and drop functionality on jQuery UI demo page by dragging an element into a droppable area

Starting URL: https://jqueryui.com/droppable/

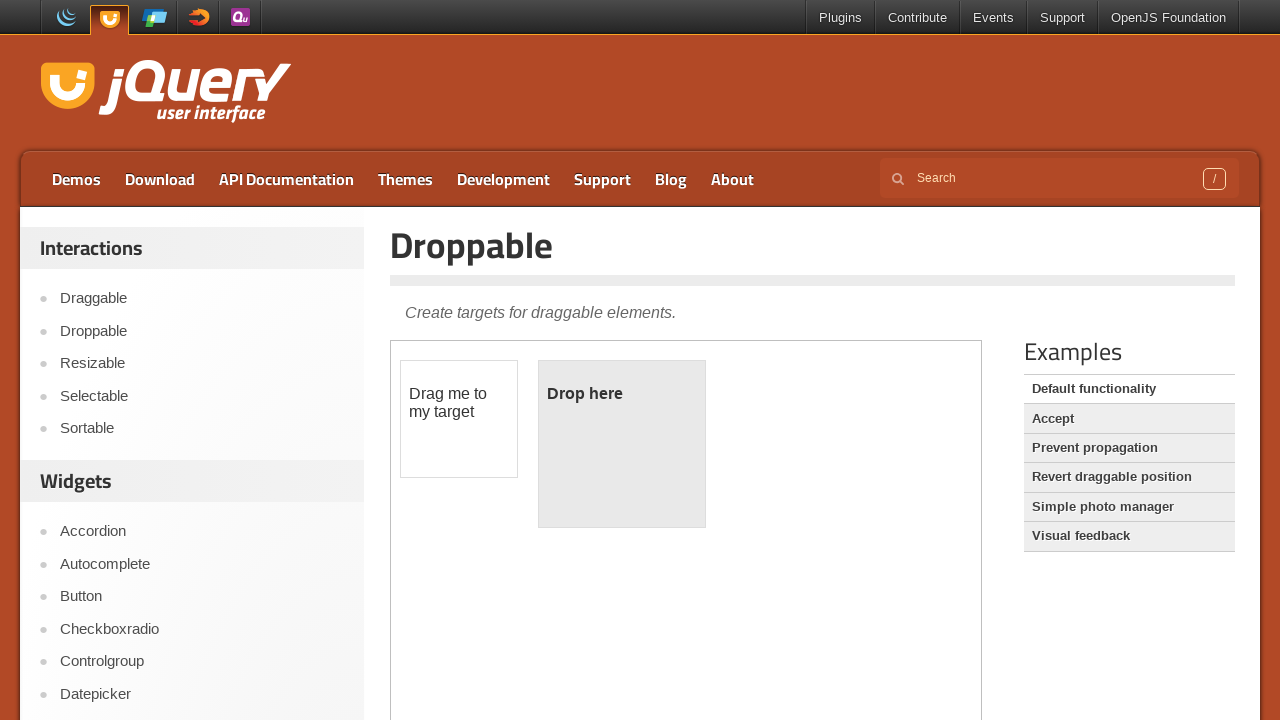

Located the demo iframe on jQuery UI droppable page
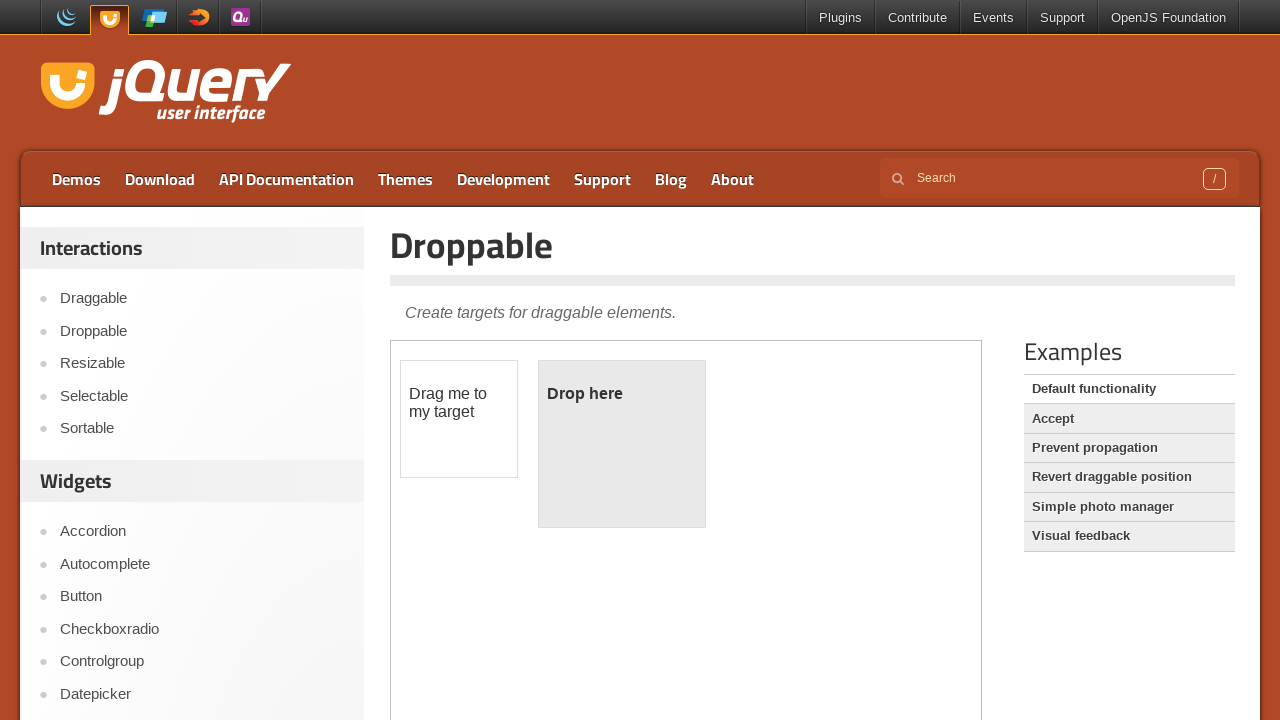

Located the draggable element within the iframe
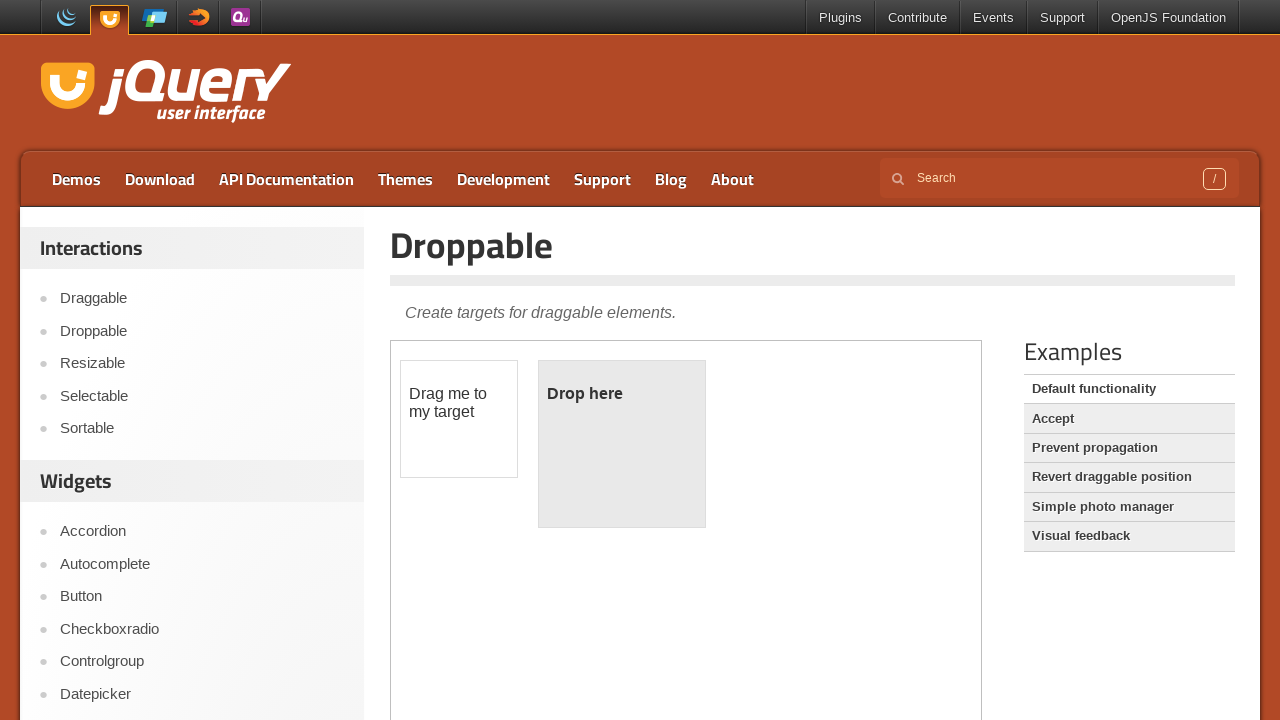

Located the droppable target element within the iframe
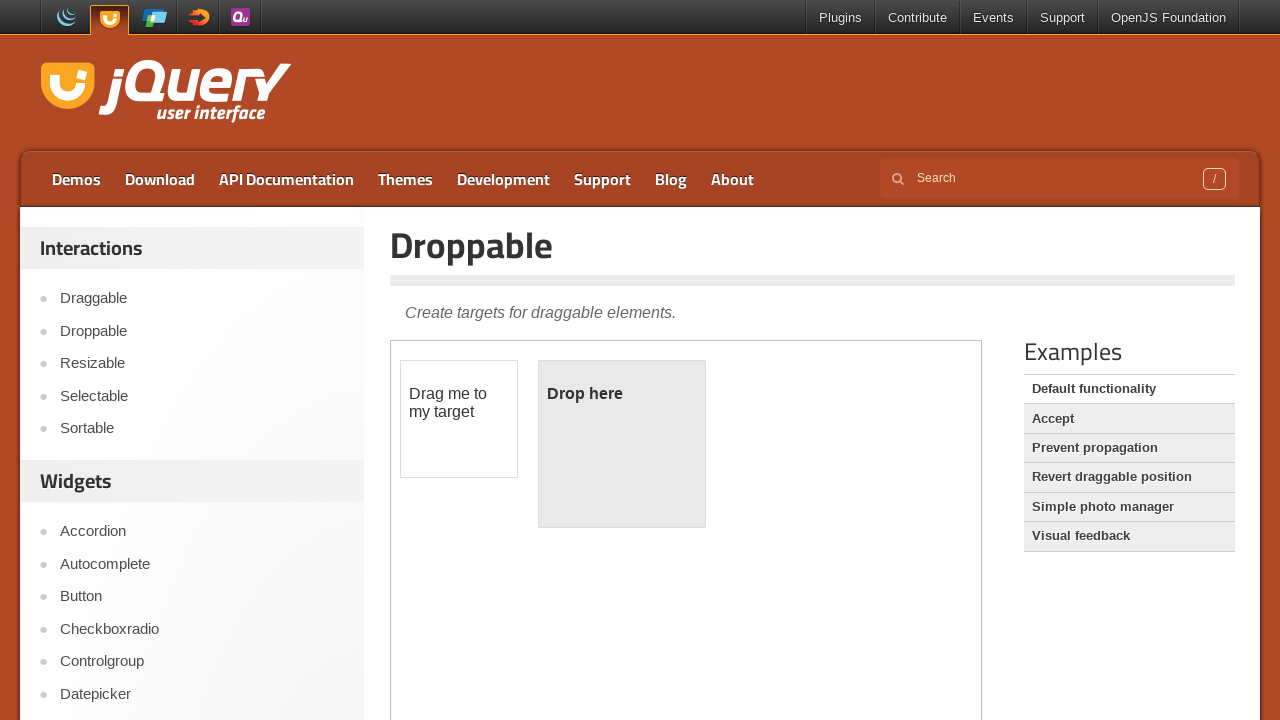

Successfully dragged the draggable element into the droppable area at (622, 444)
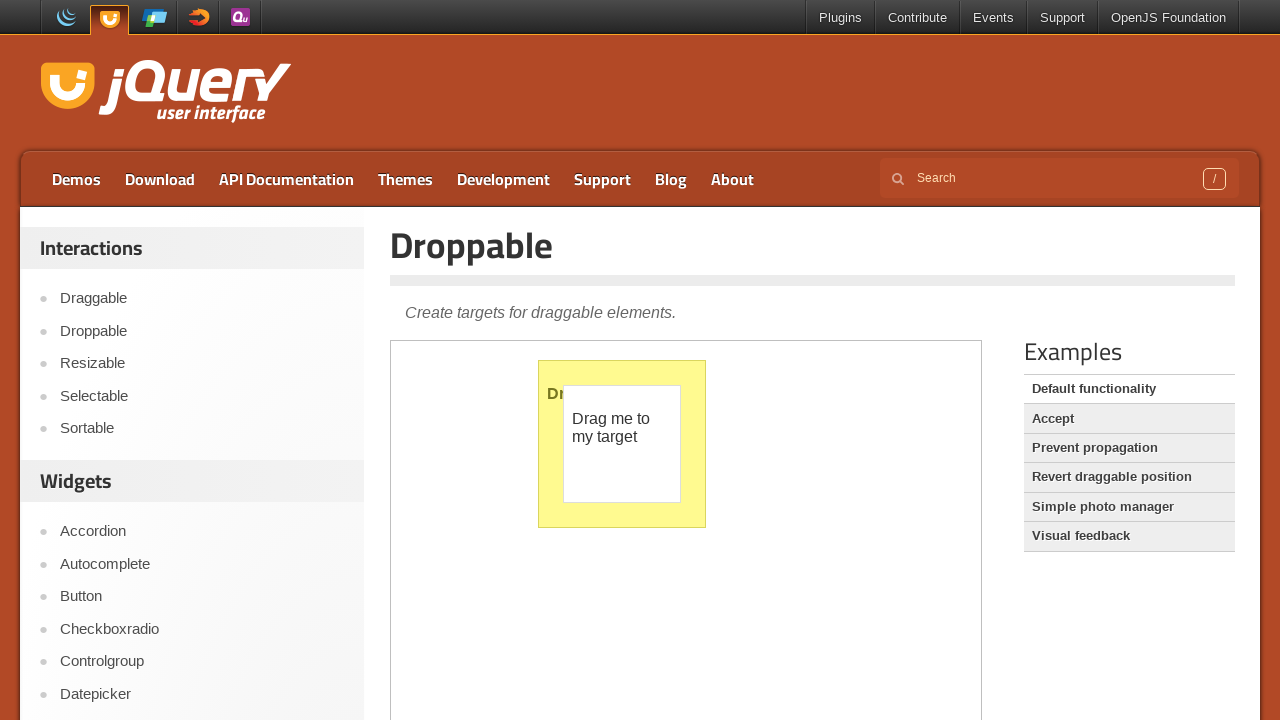

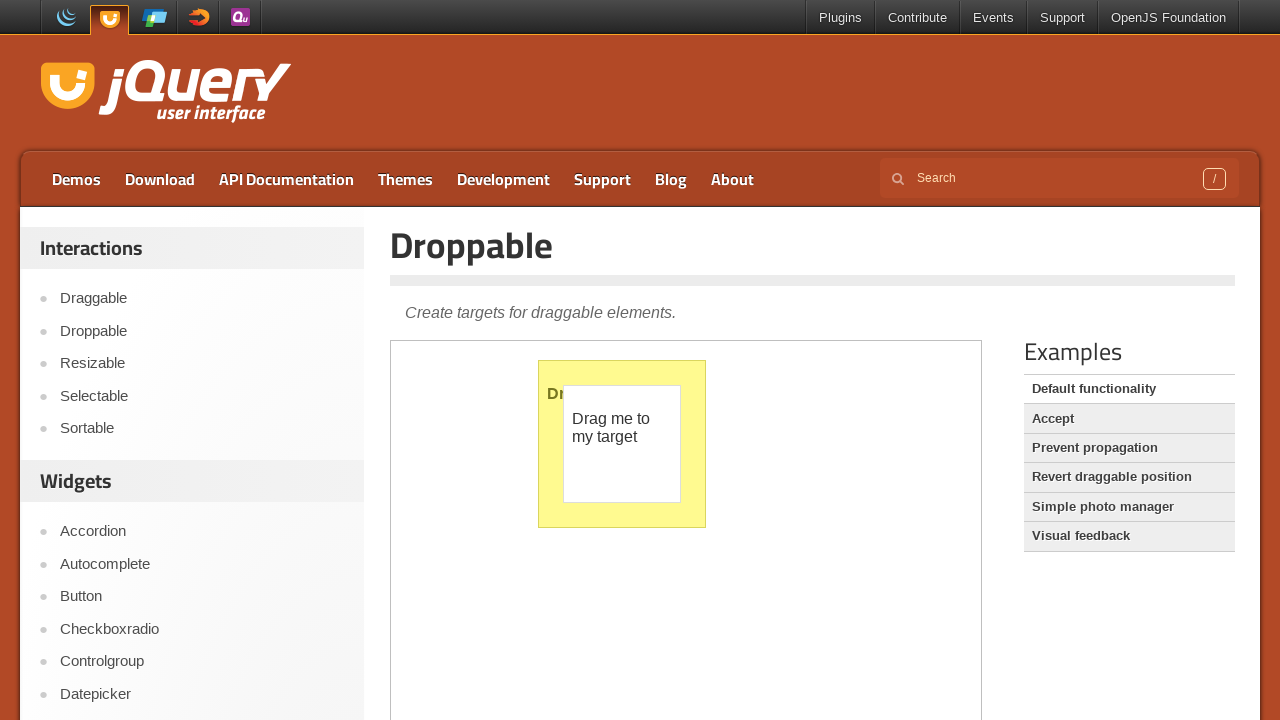